Opens the Argos UK website homepage and waits for it to load

Starting URL: https://www.argos.co.uk/

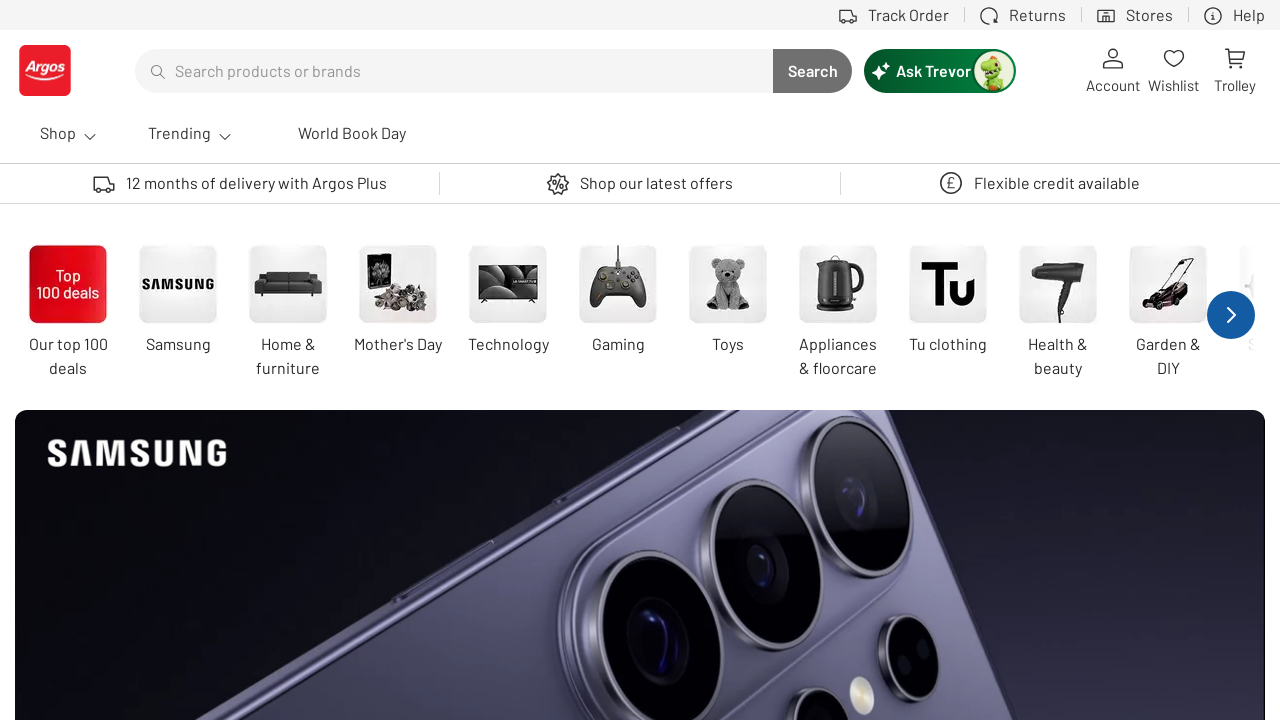

Waited for Argos UK homepage to load (domcontentloaded state)
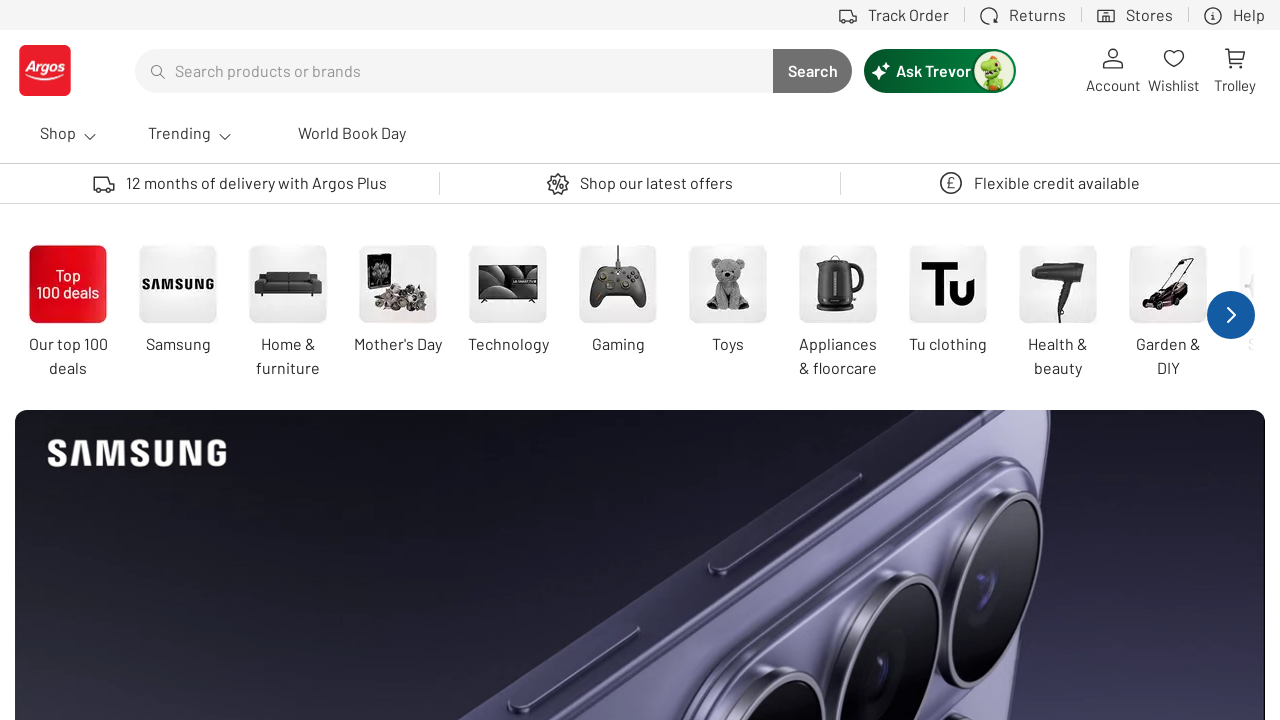

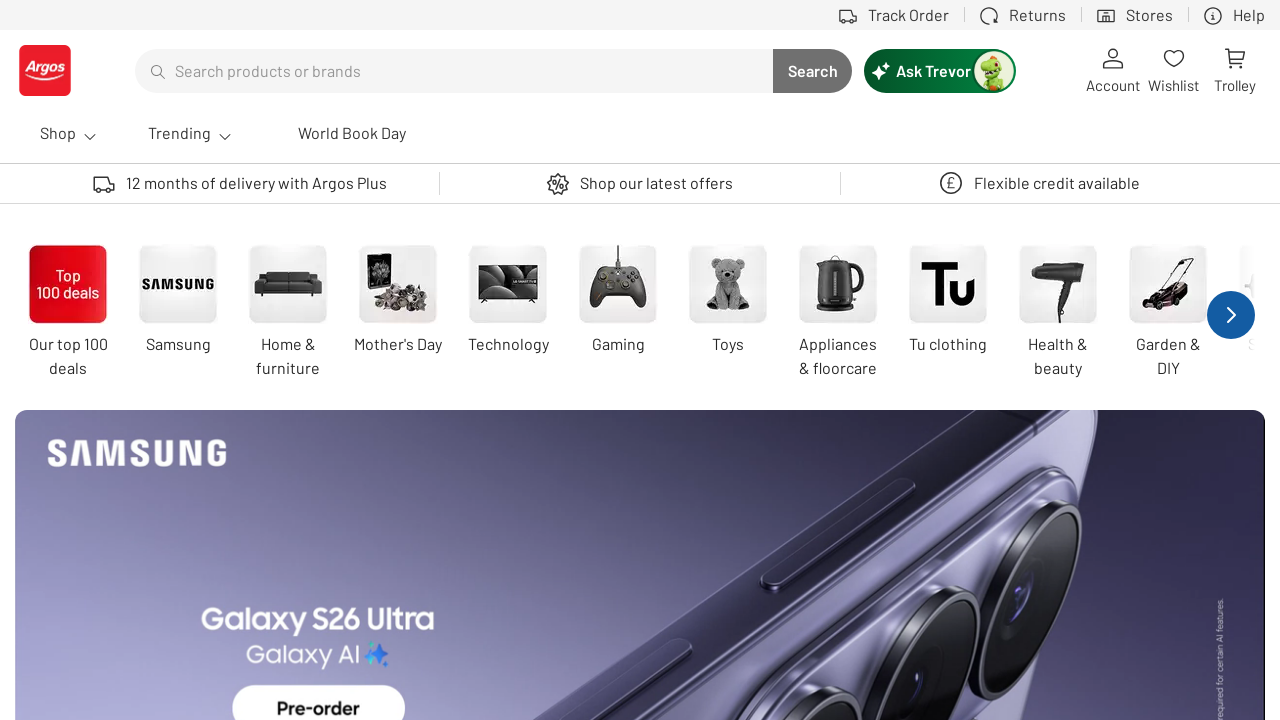